Tests counting links on the page and in the footer section, then opens footer links in new tabs and prints their titles

Starting URL: https://rahulshettyacademy.com/AutomationPractice/

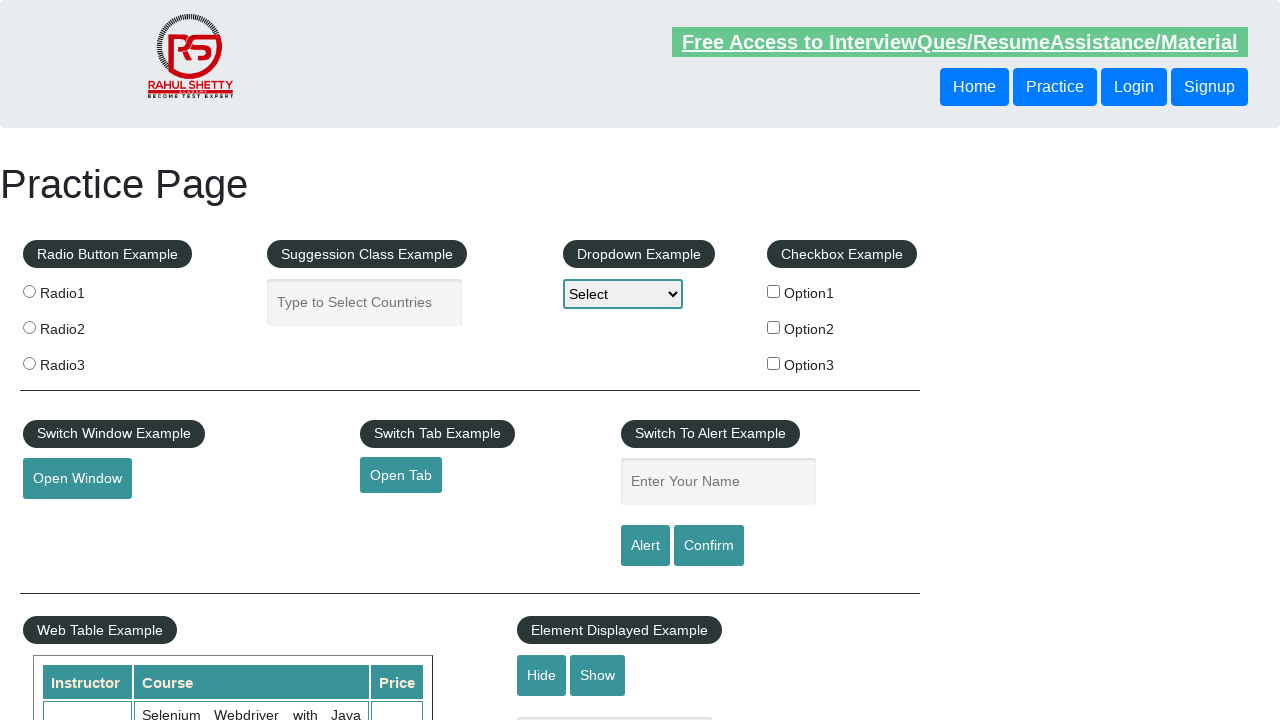

Counted all links on the page
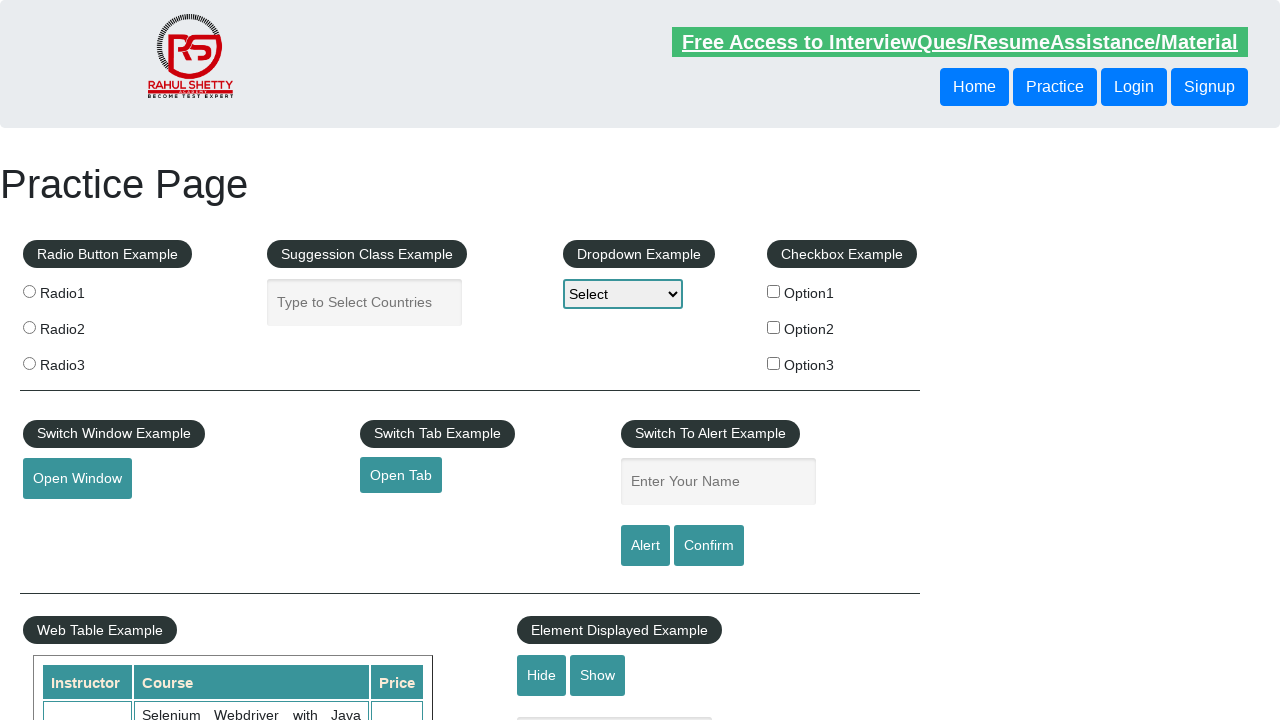

Counted all links in footer section
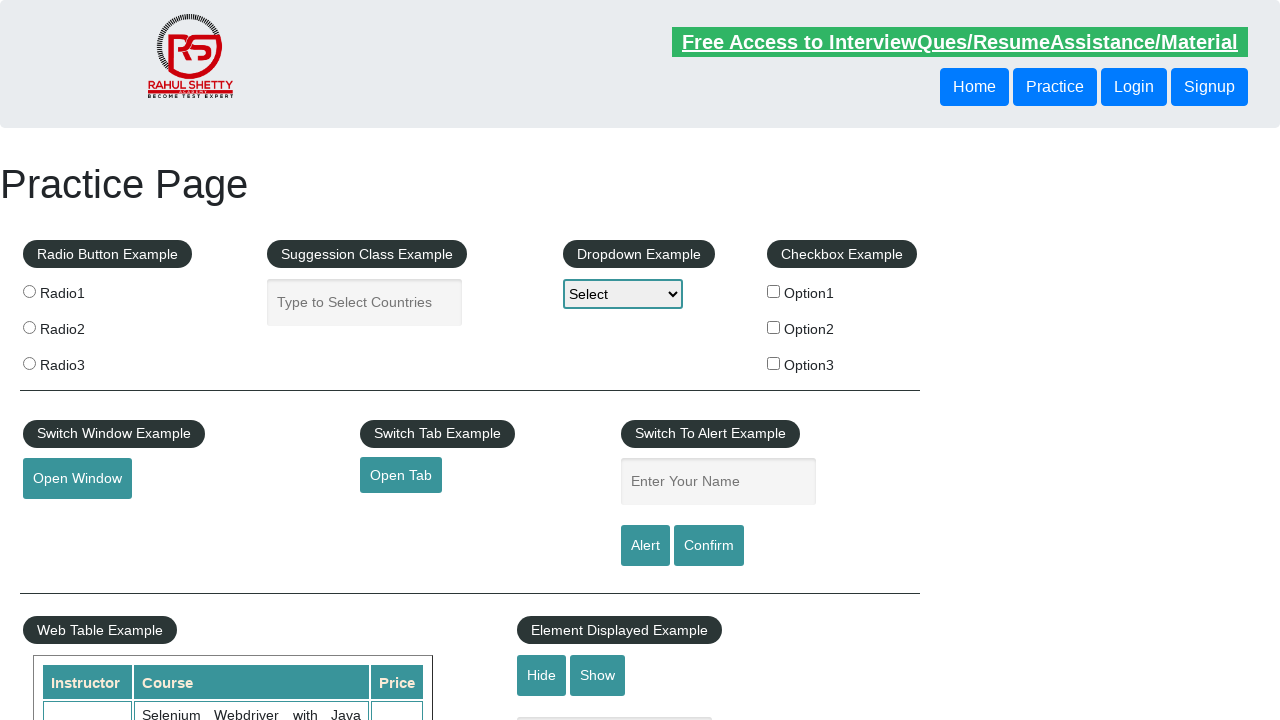

Located footer column 1 links
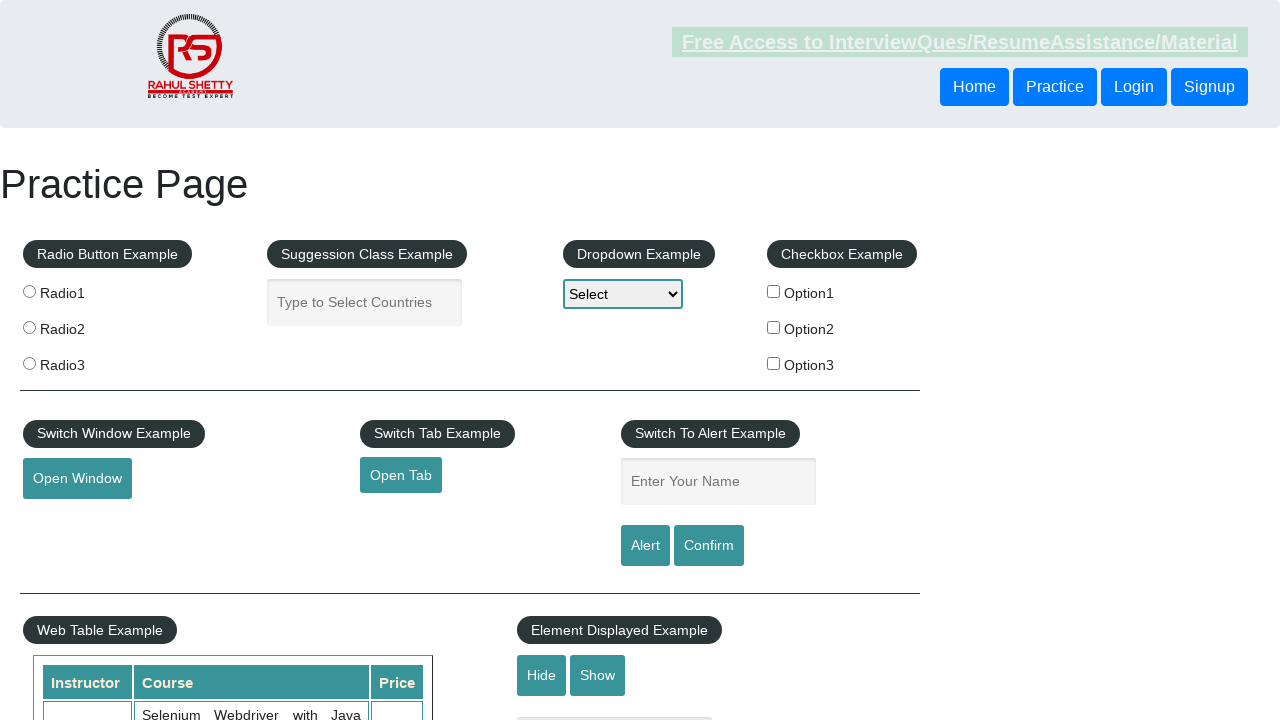

Opened footer link 1 in new tab using Ctrl+Click at (68, 520) on xpath=//div[@id='gf-BIG']/table/tbody/tr/td[1]/ul//a >> nth=1
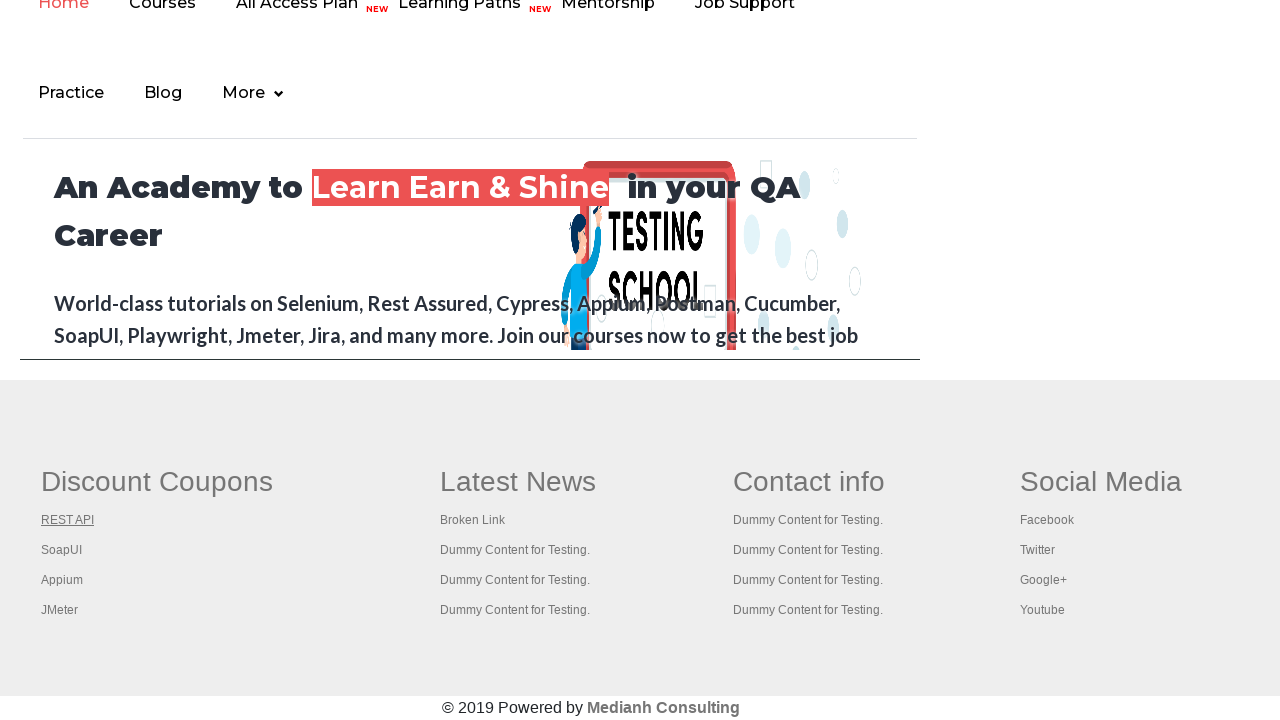

New tab loaded for footer link 1
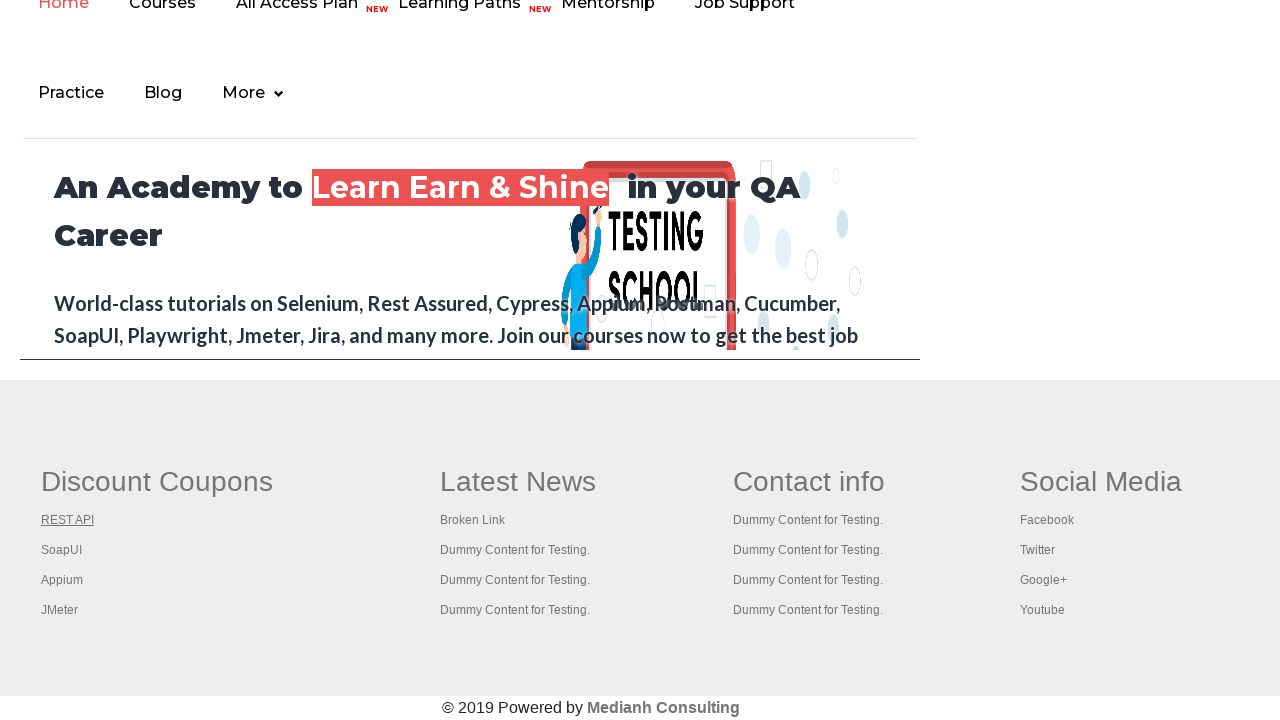

Opened footer link 2 in new tab using Ctrl+Click at (62, 550) on xpath=//div[@id='gf-BIG']/table/tbody/tr/td[1]/ul//a >> nth=2
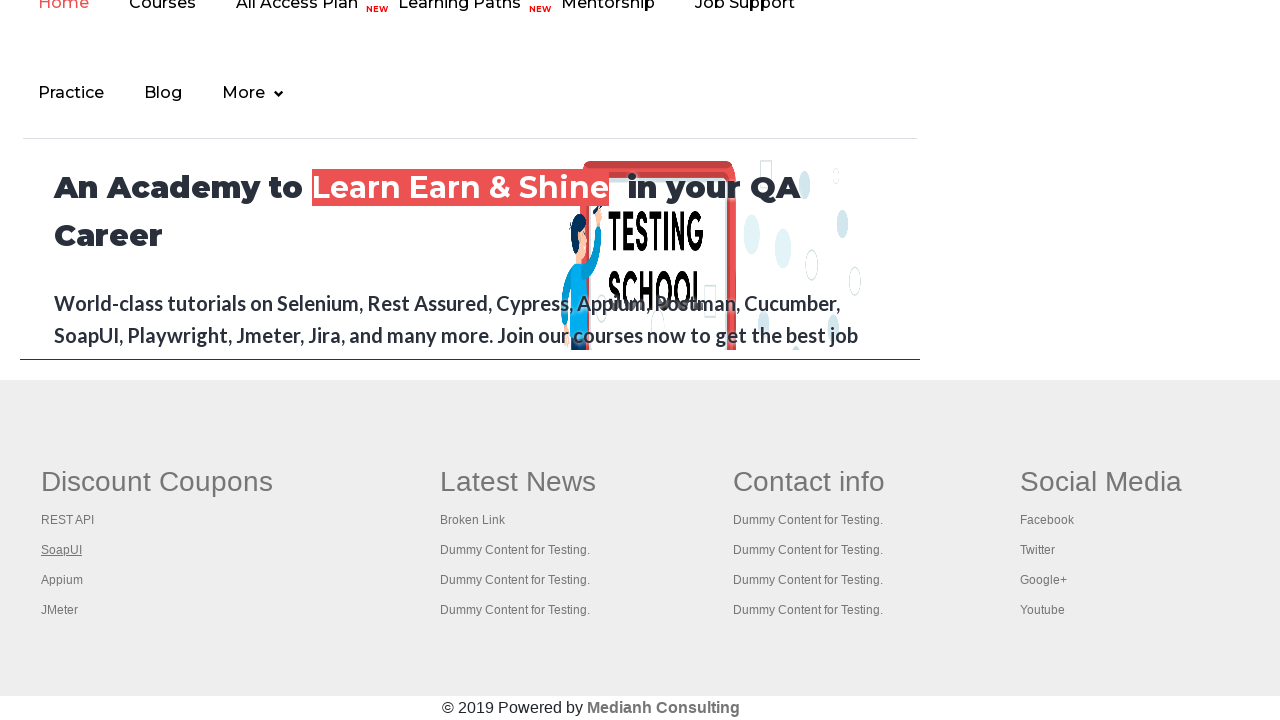

New tab loaded for footer link 2
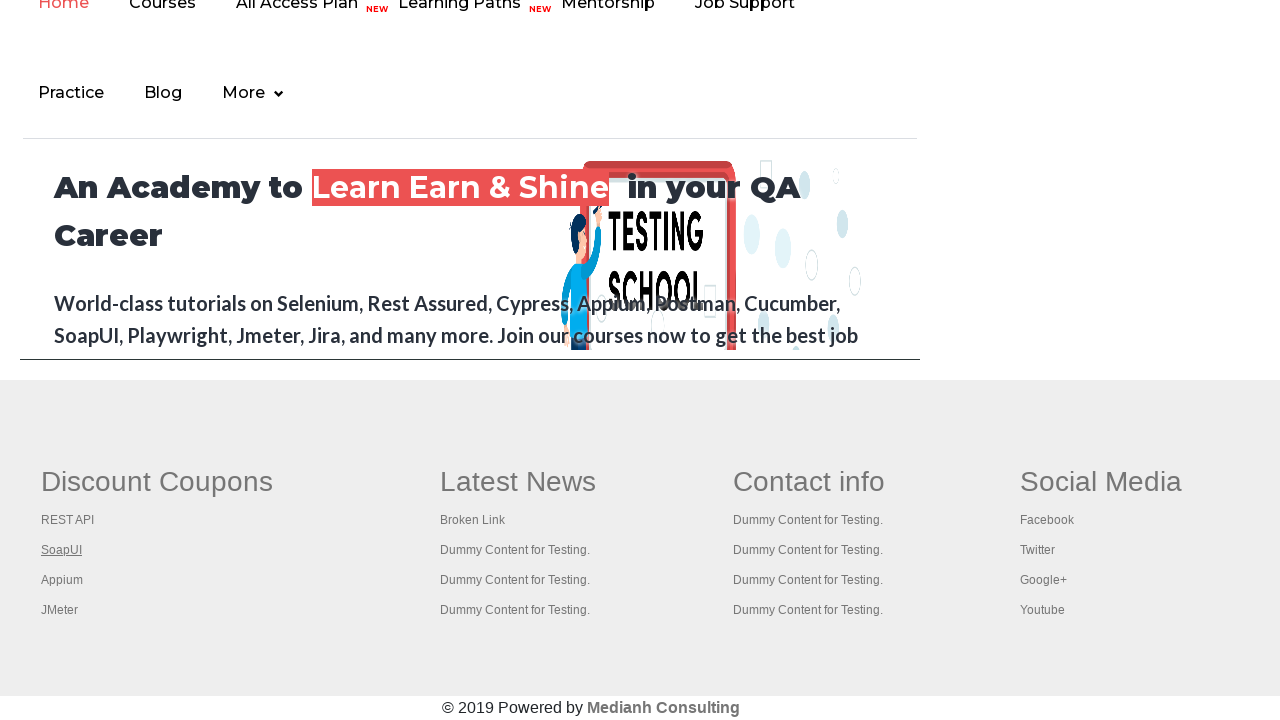

Opened footer link 3 in new tab using Ctrl+Click at (62, 580) on xpath=//div[@id='gf-BIG']/table/tbody/tr/td[1]/ul//a >> nth=3
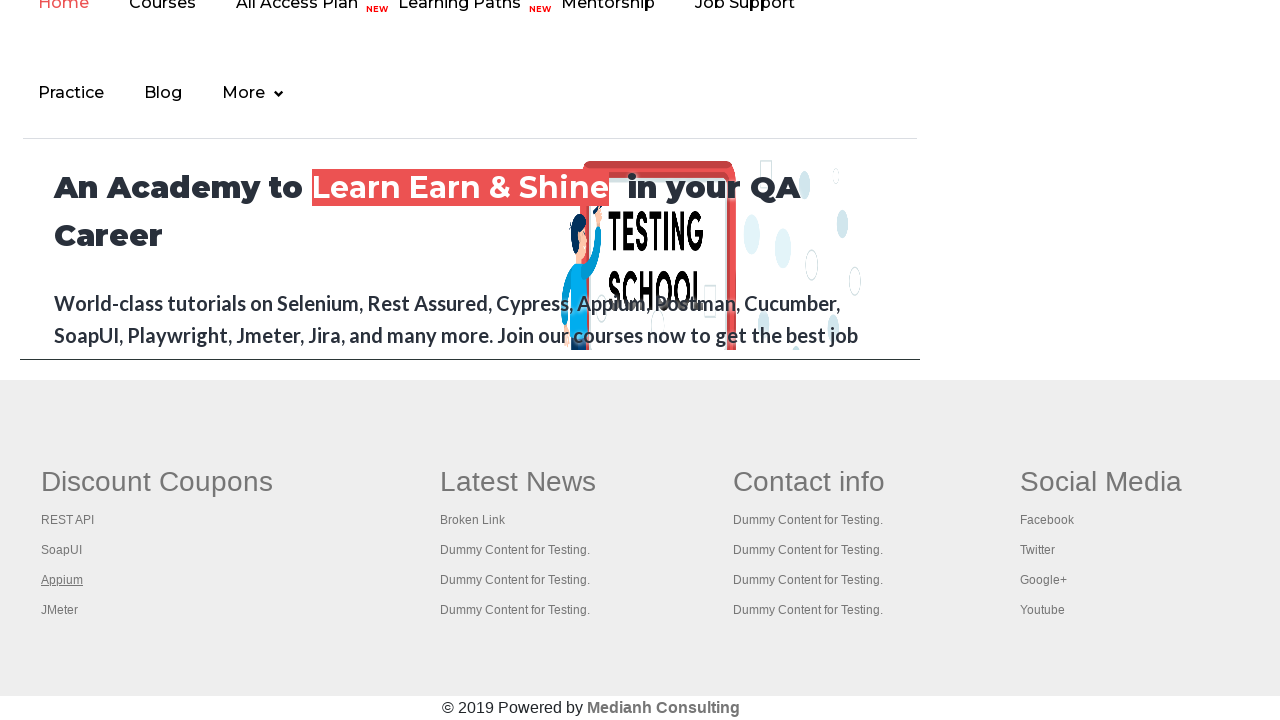

New tab loaded for footer link 3
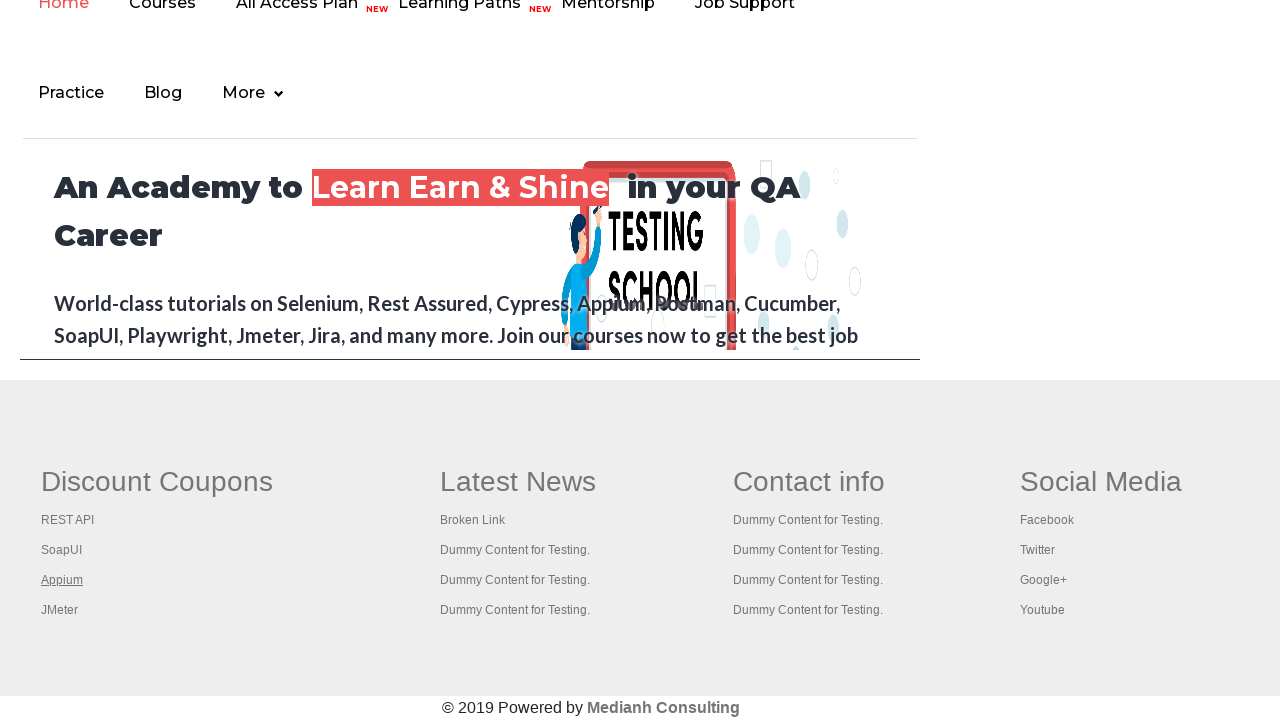

Opened footer link 4 in new tab using Ctrl+Click at (60, 610) on xpath=//div[@id='gf-BIG']/table/tbody/tr/td[1]/ul//a >> nth=4
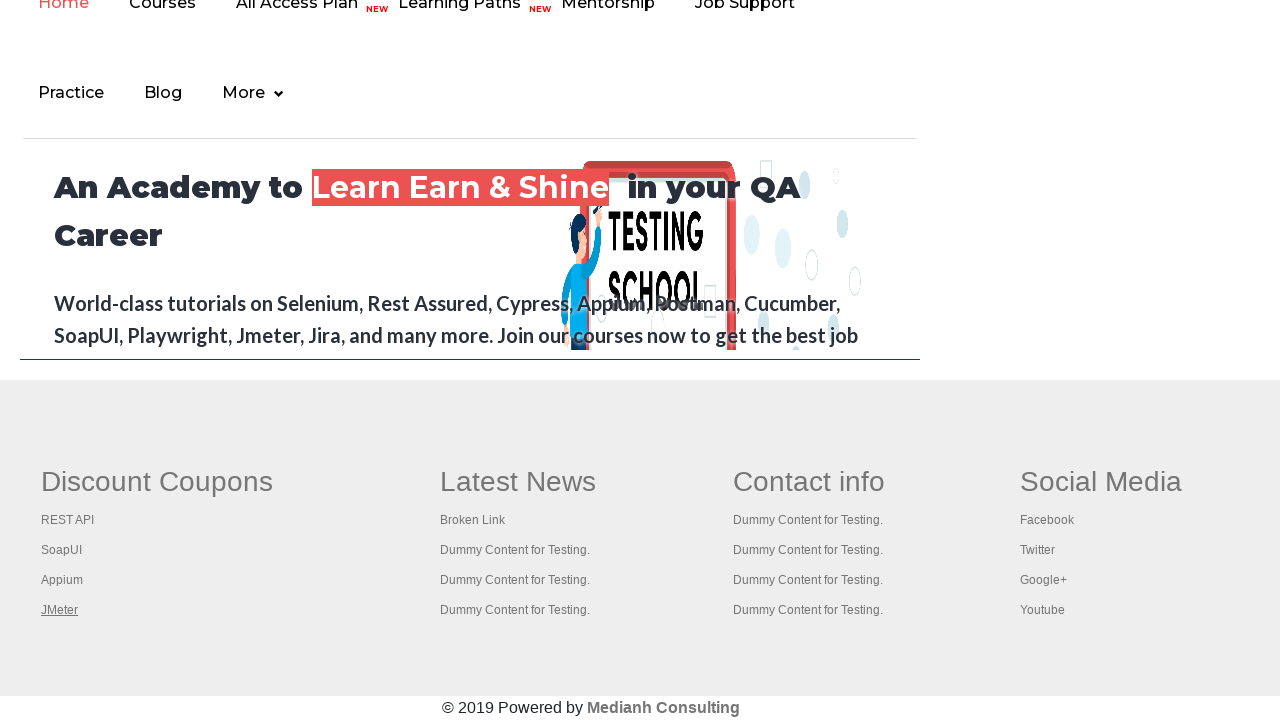

New tab loaded for footer link 4
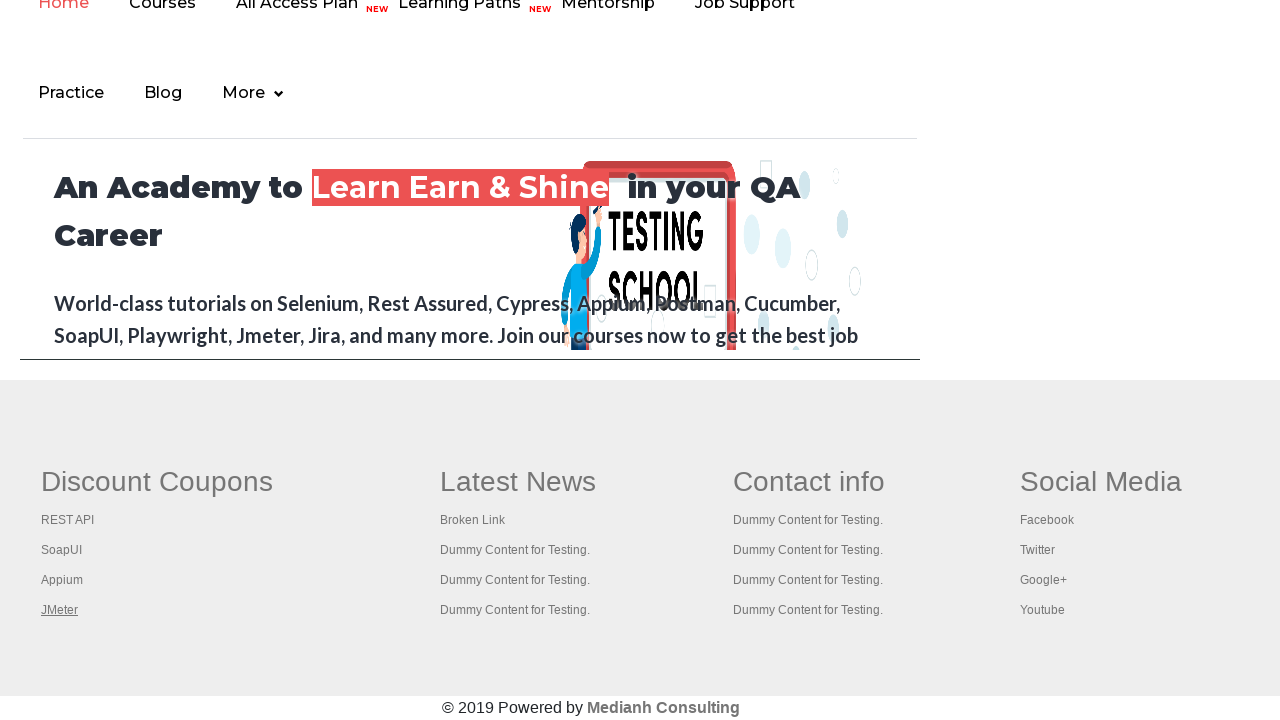

Retrieved page title: Practice Page
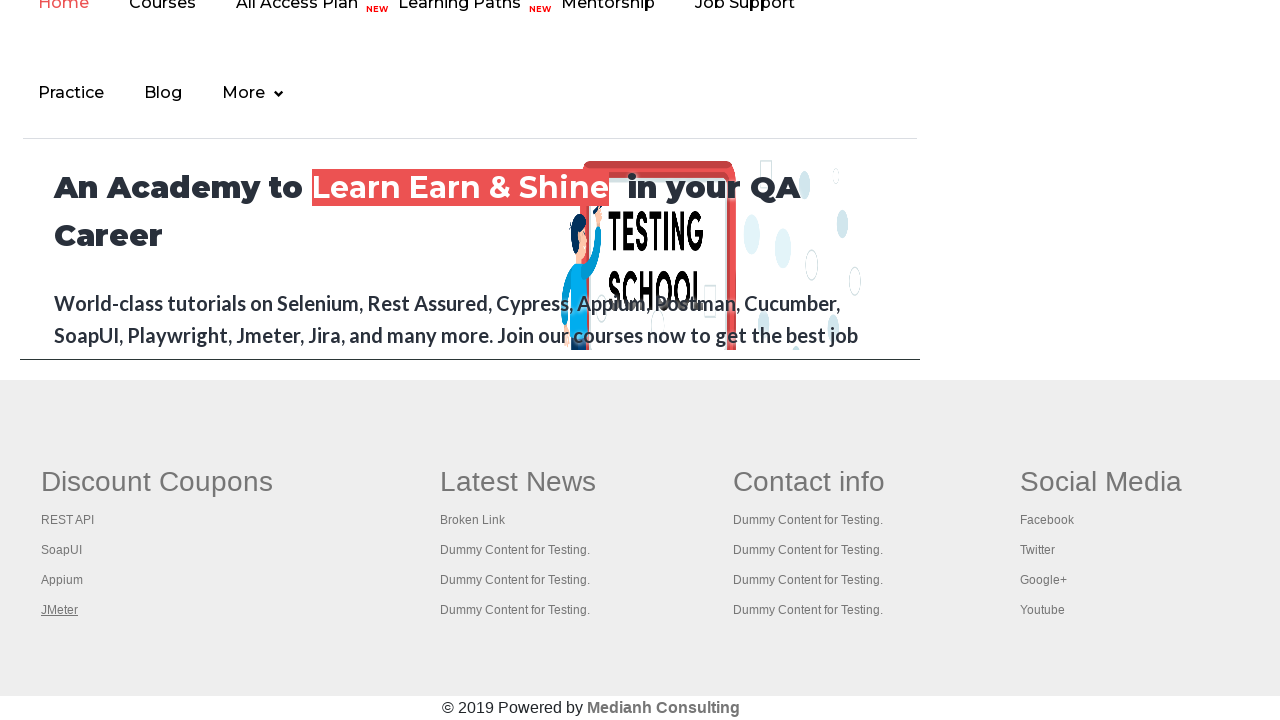

Retrieved page title: REST API Tutorial
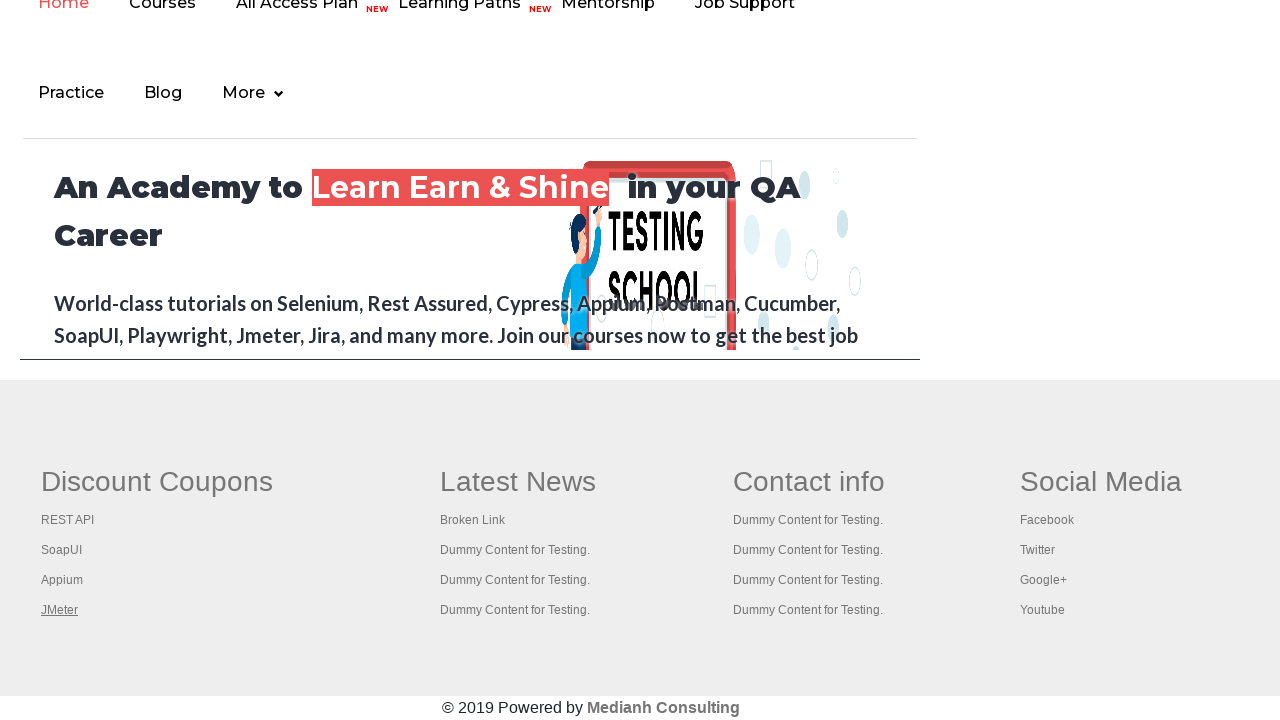

Retrieved page title: The World’s Most Popular API Testing Tool | SoapUI
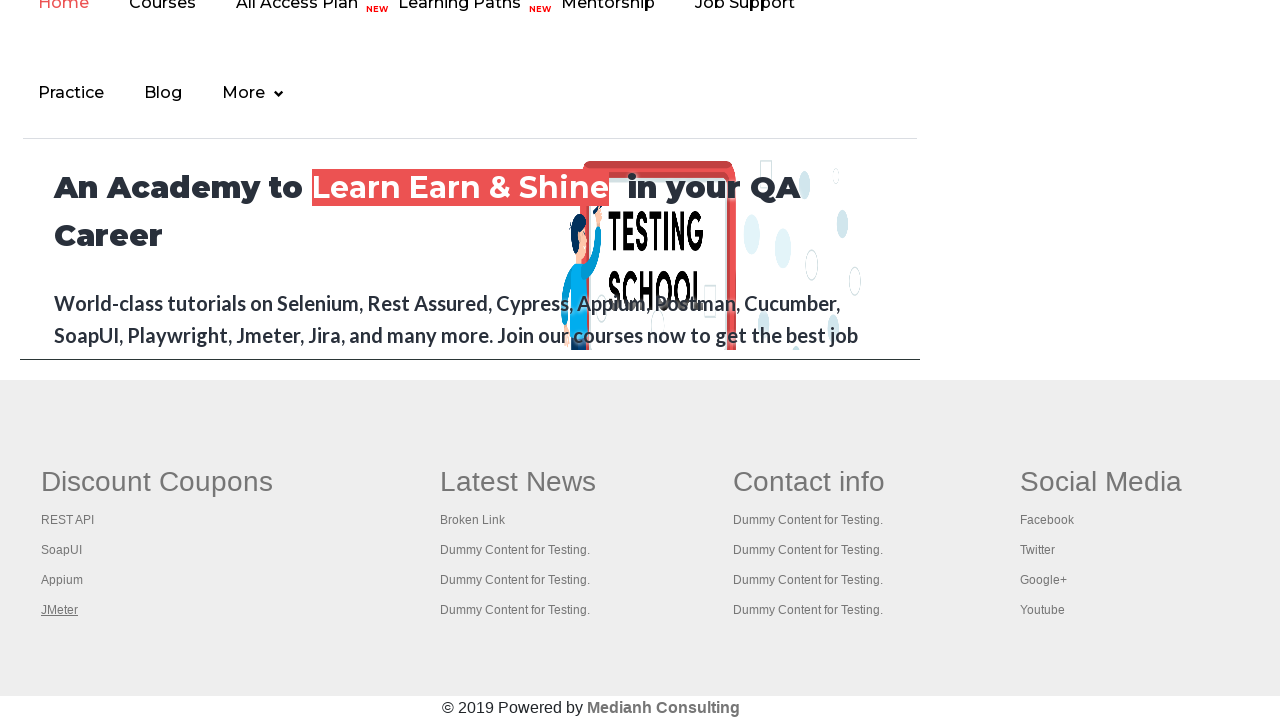

Retrieved page title: Appium tutorial for Mobile Apps testing | RahulShetty Academy | Rahul
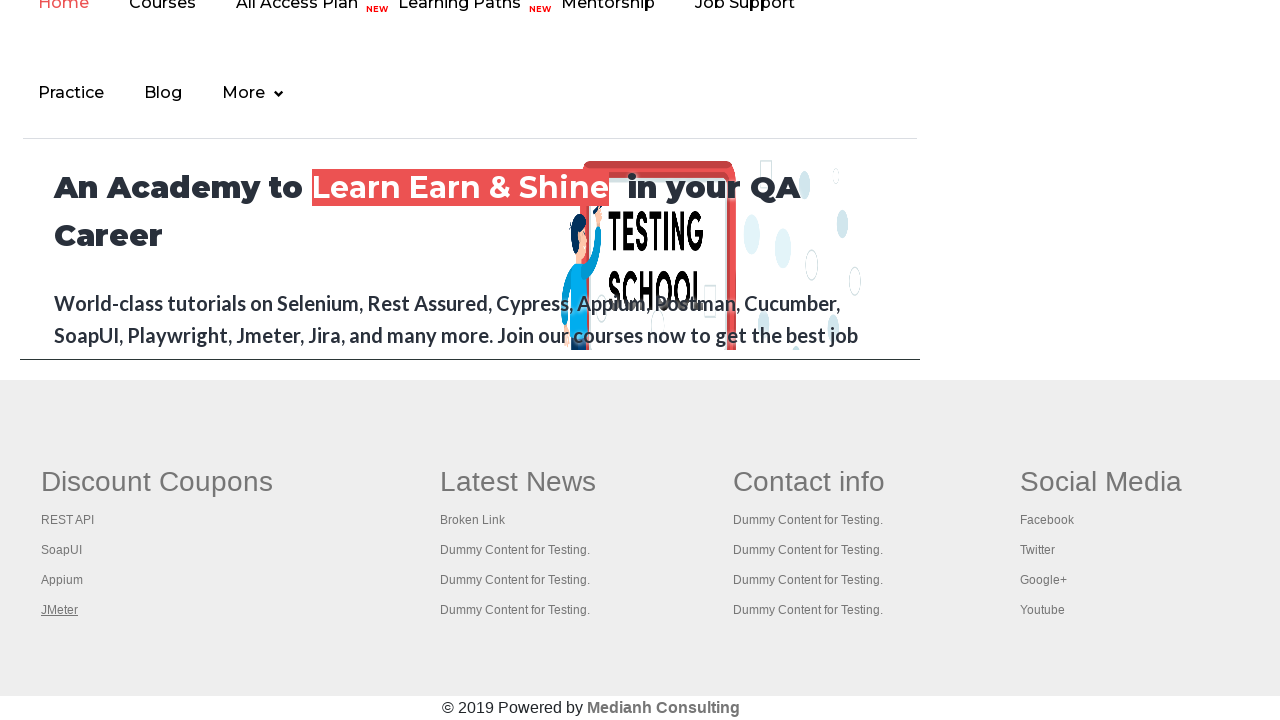

Retrieved page title: Apache JMeter - Apache JMeter™
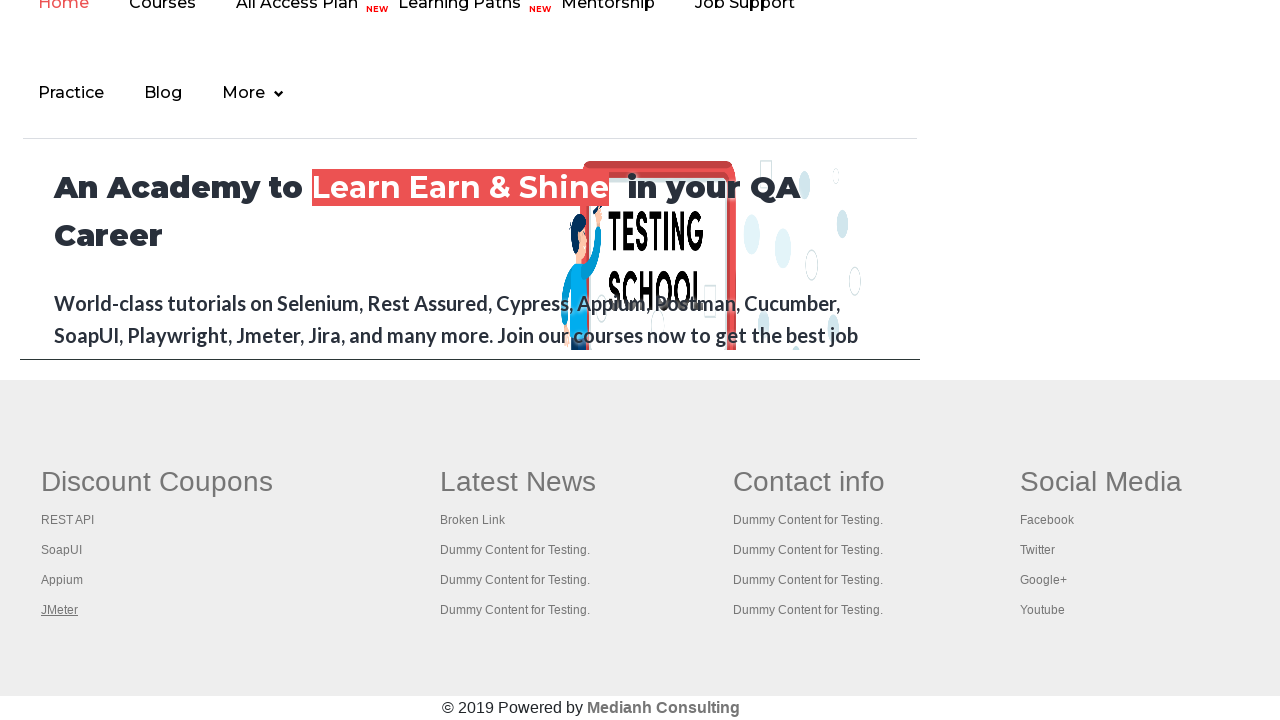

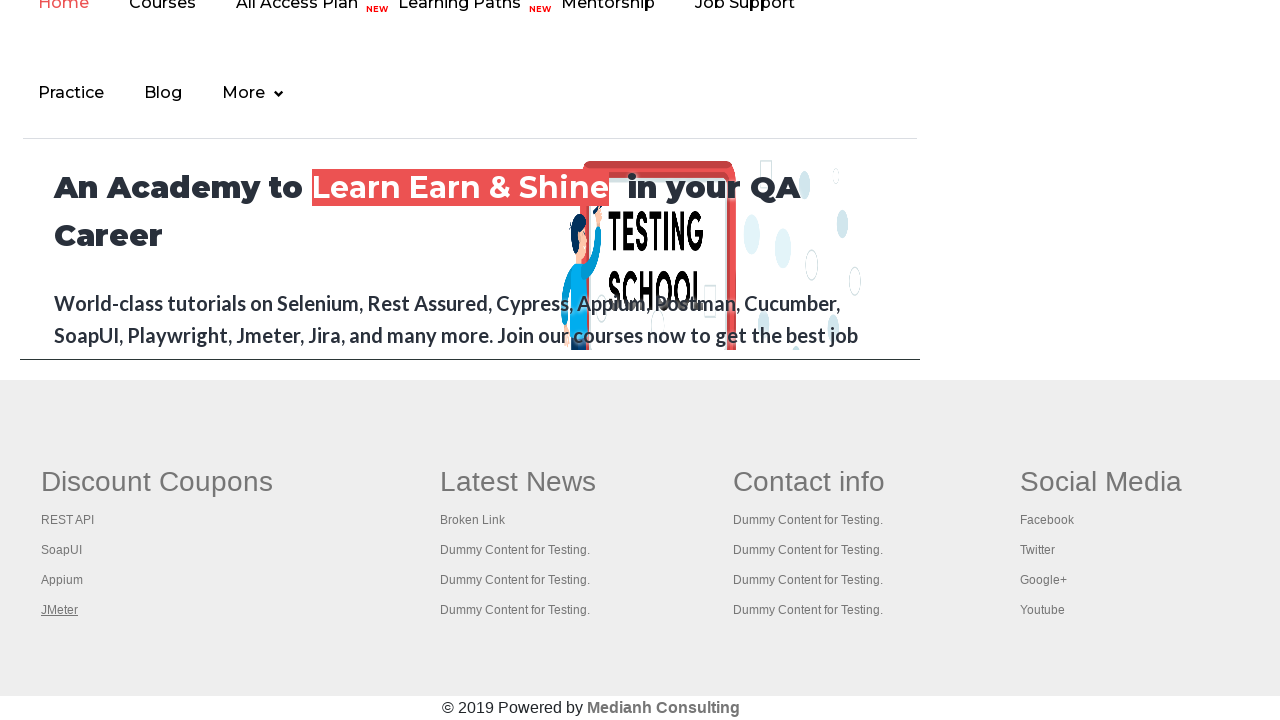